Tests the e-commerce checkout flow by navigating to a product page, adding a MacBook Pro to cart, and completing the purchase form with customer and payment details

Starting URL: https://www.demoblaze.com/

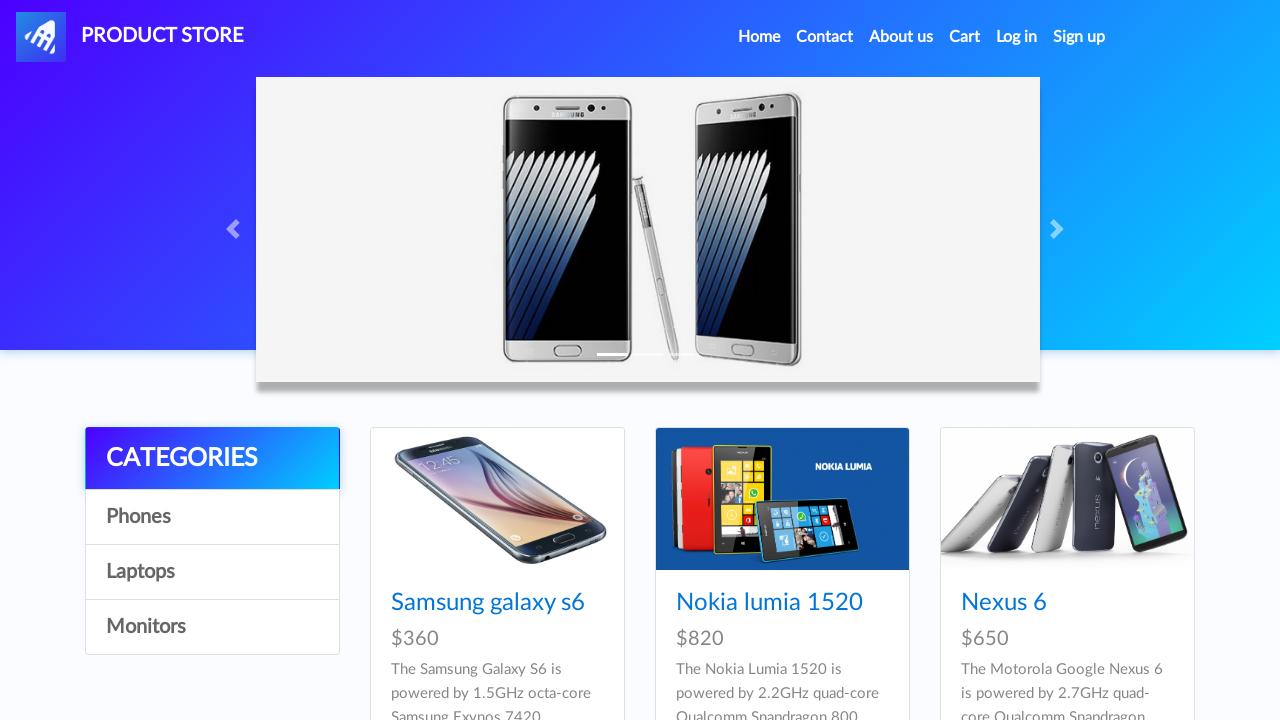

Scrolled down 4000px to see more products
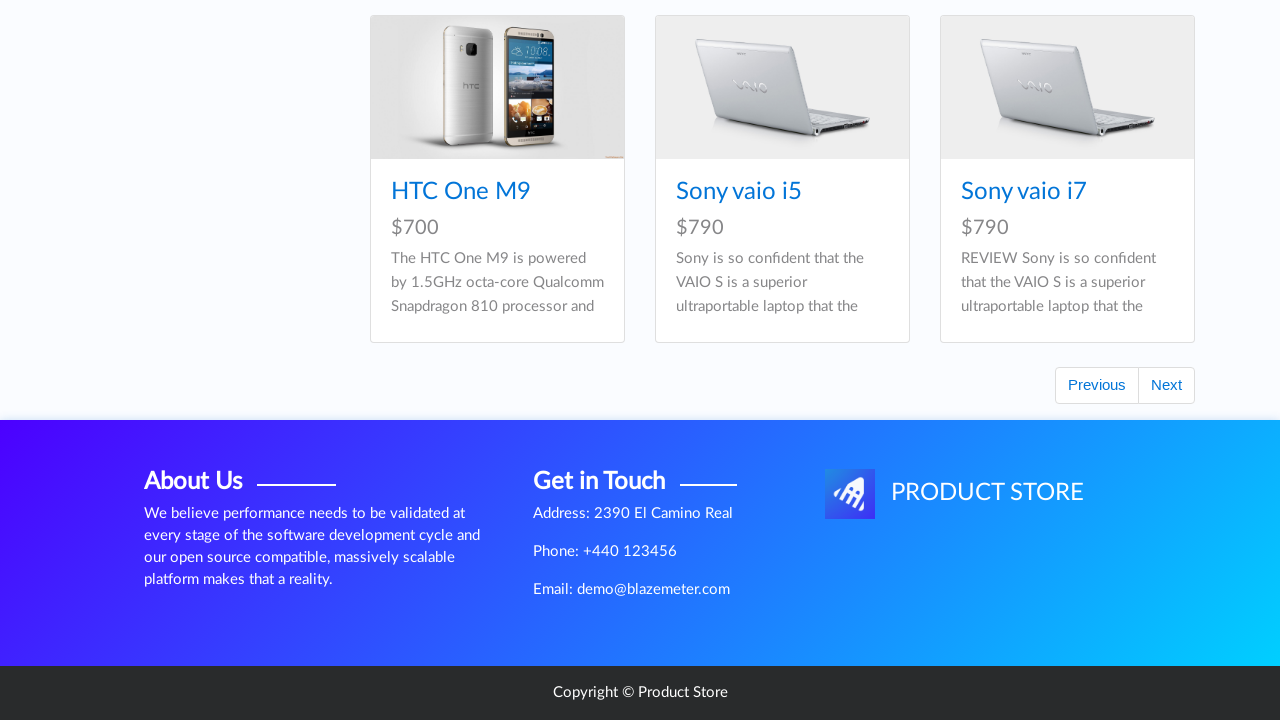

Clicked next button to view additional products at (1166, 385) on #next2
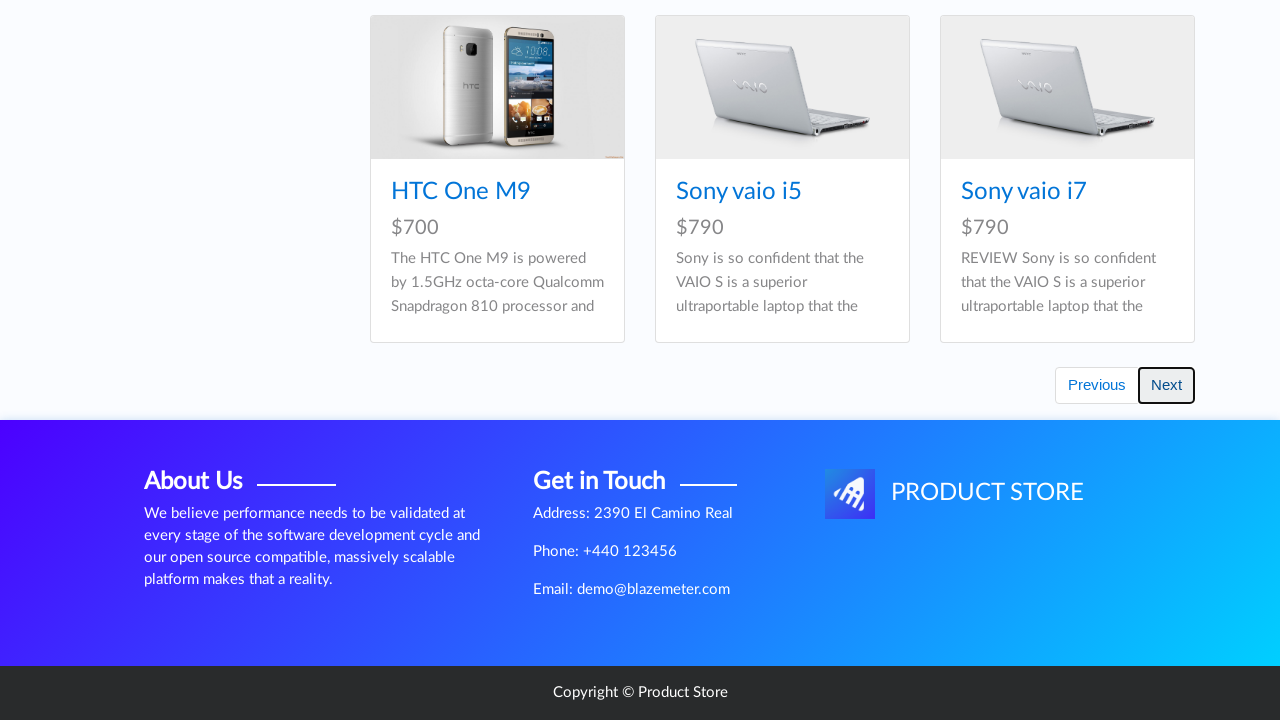

Clicked on MacBook Pro product at (1033, 432) on xpath=//a[contains(text(),'MacBook Pro')]
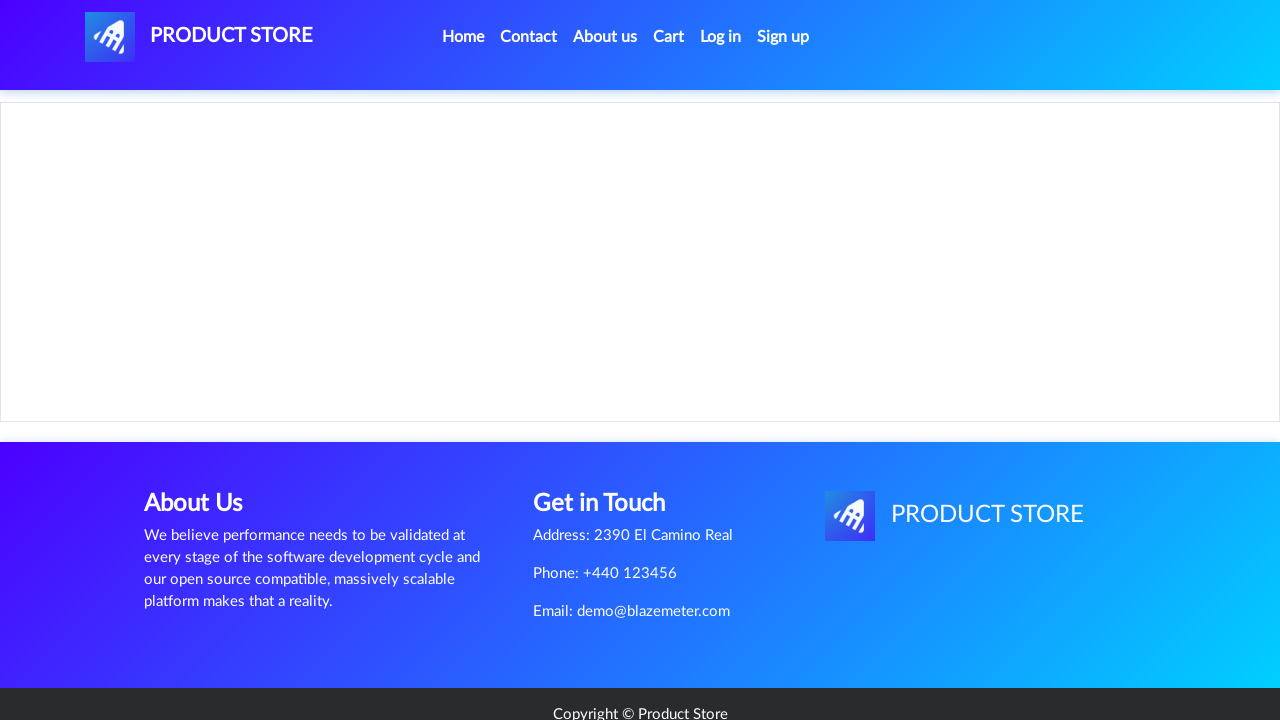

Product page loaded, Add to cart button is visible
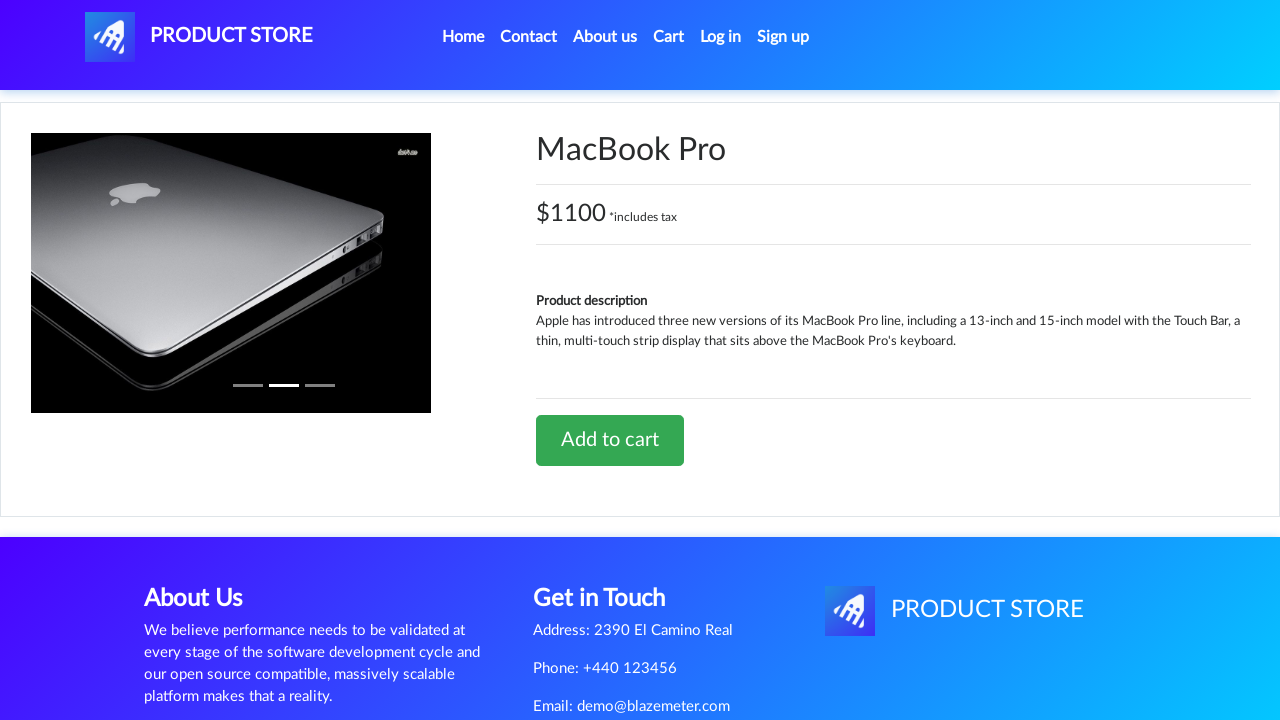

Clicked Add to cart button at (610, 440) on xpath=//a[contains(text(),'Add to cart')]
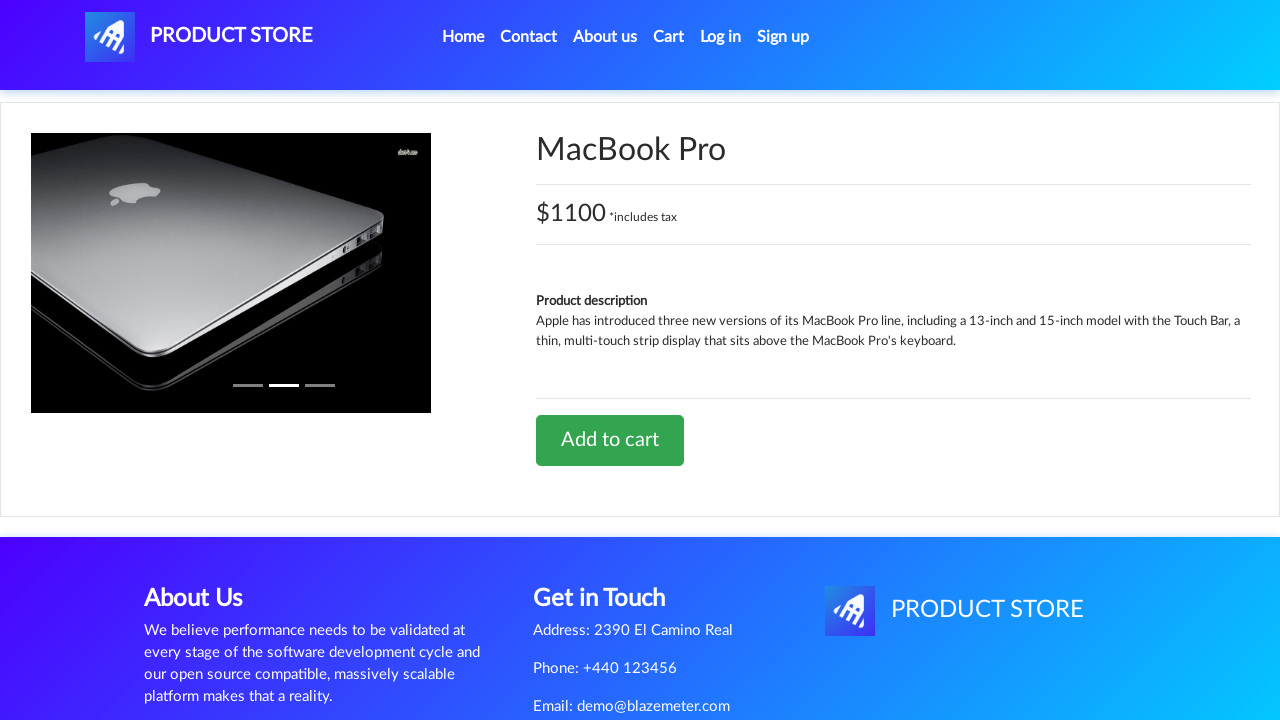

Set up dialog handler to accept alerts
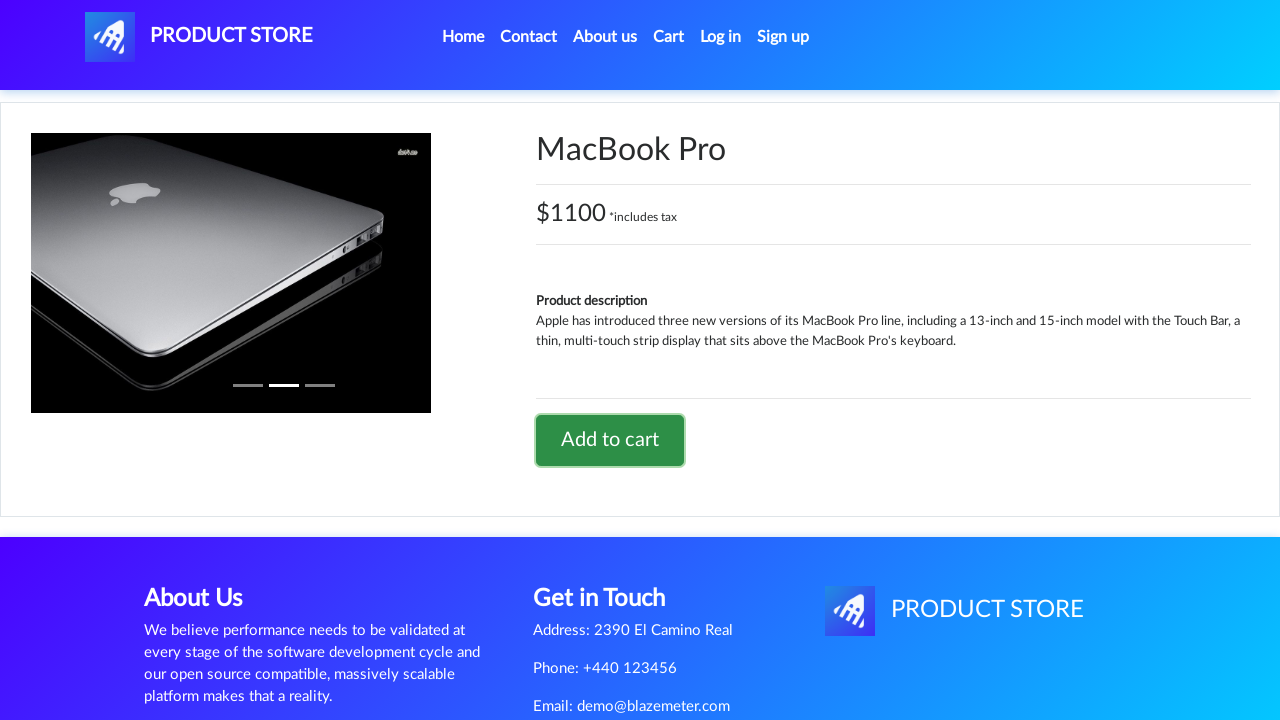

Waited 1 second for alert to be processed
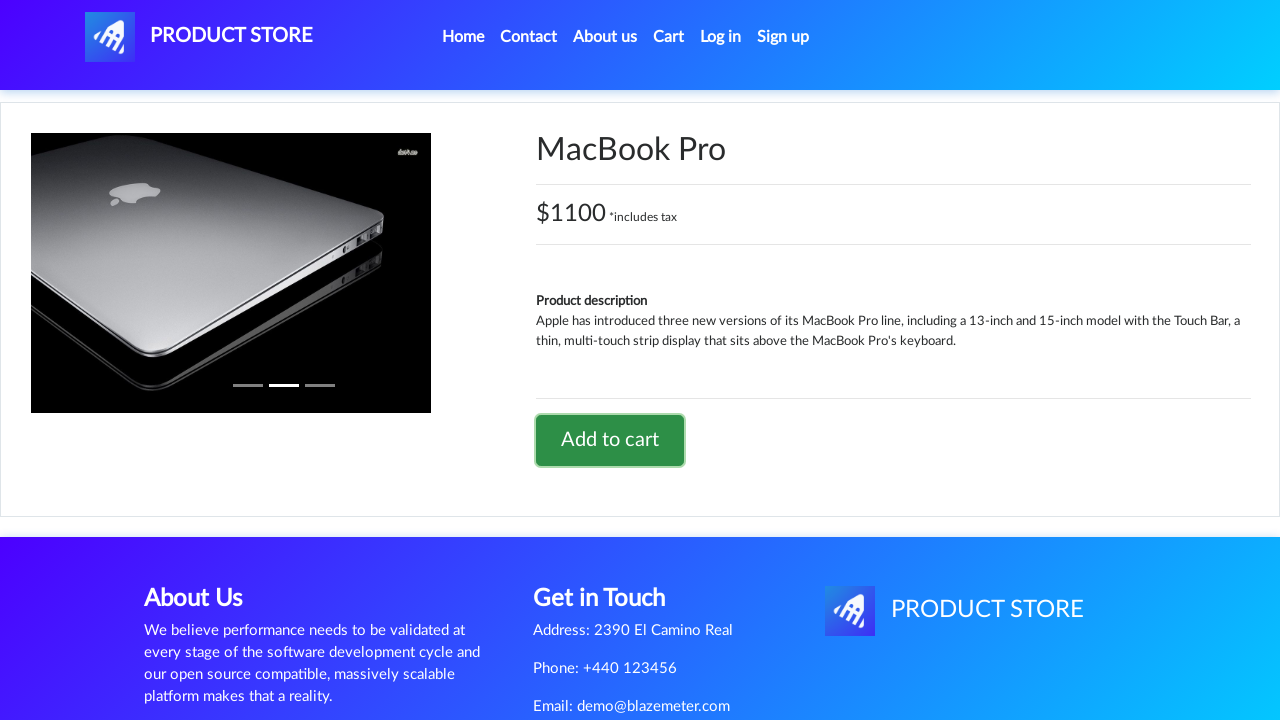

Clicked on Cart button at (669, 37) on #cartur
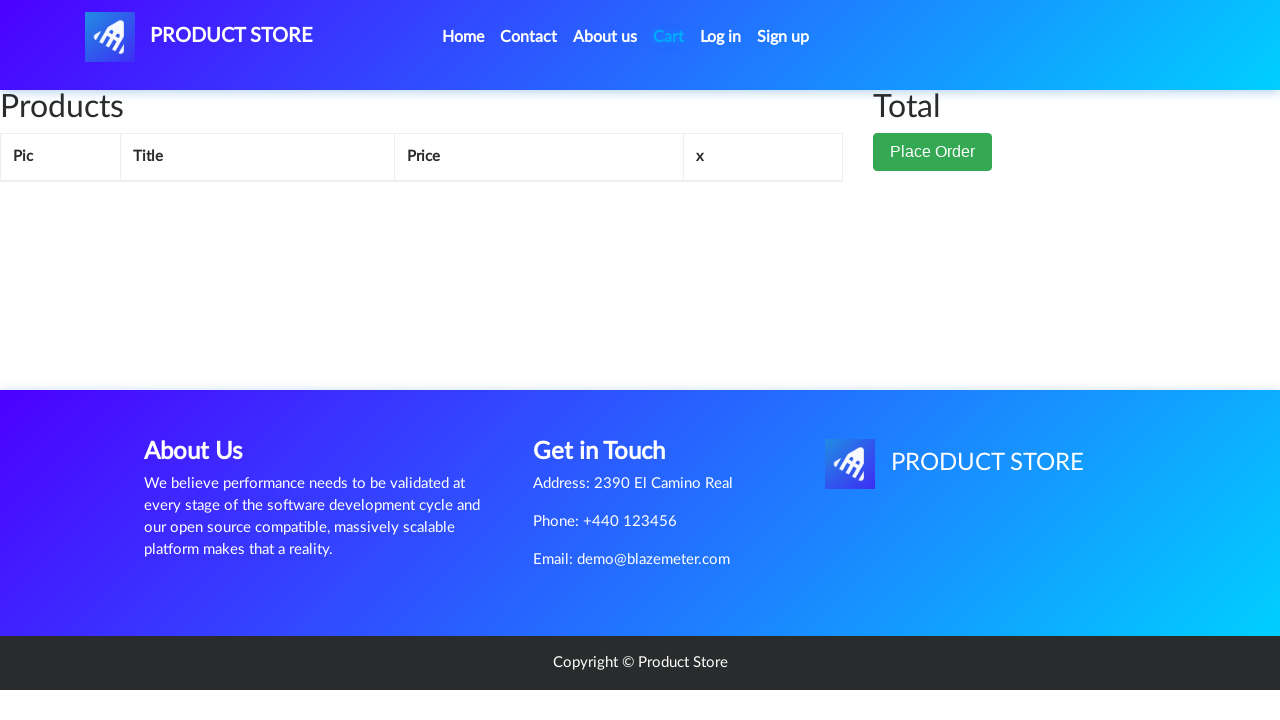

Cart page loaded, Place Order button is visible
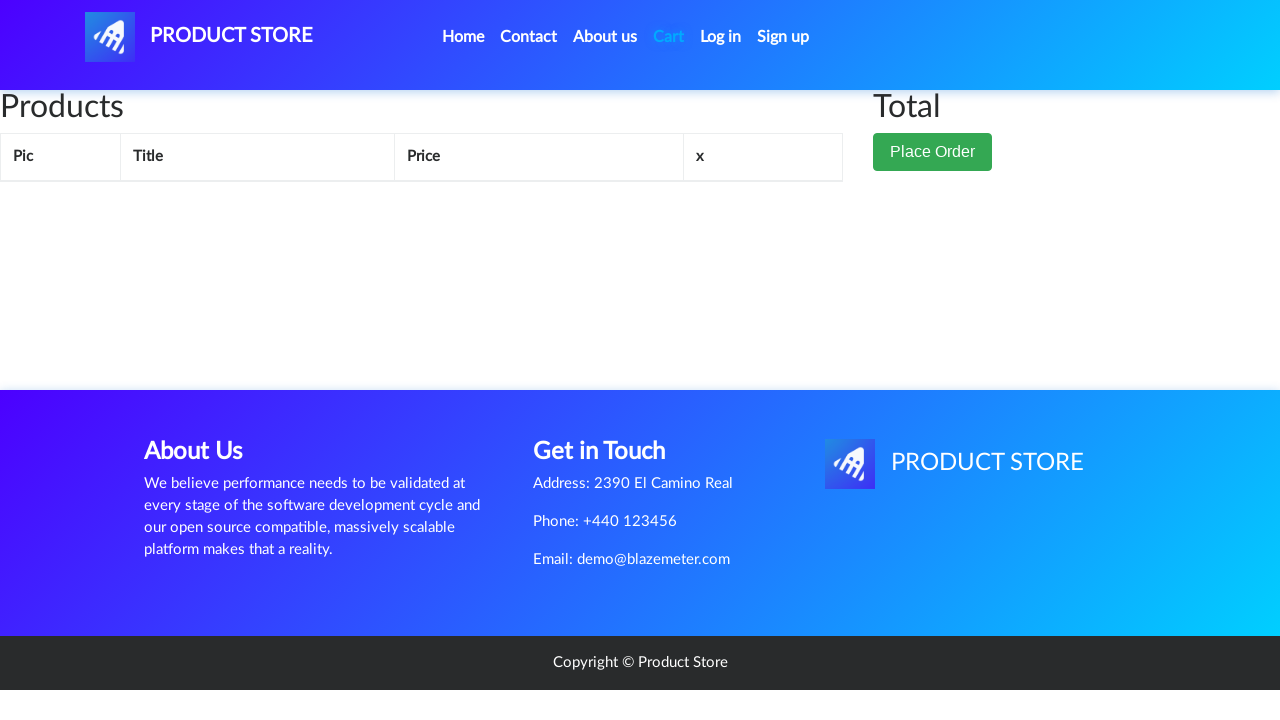

Clicked Place Order button at (933, 191) on xpath=//button[contains(text(),'Place Order')]
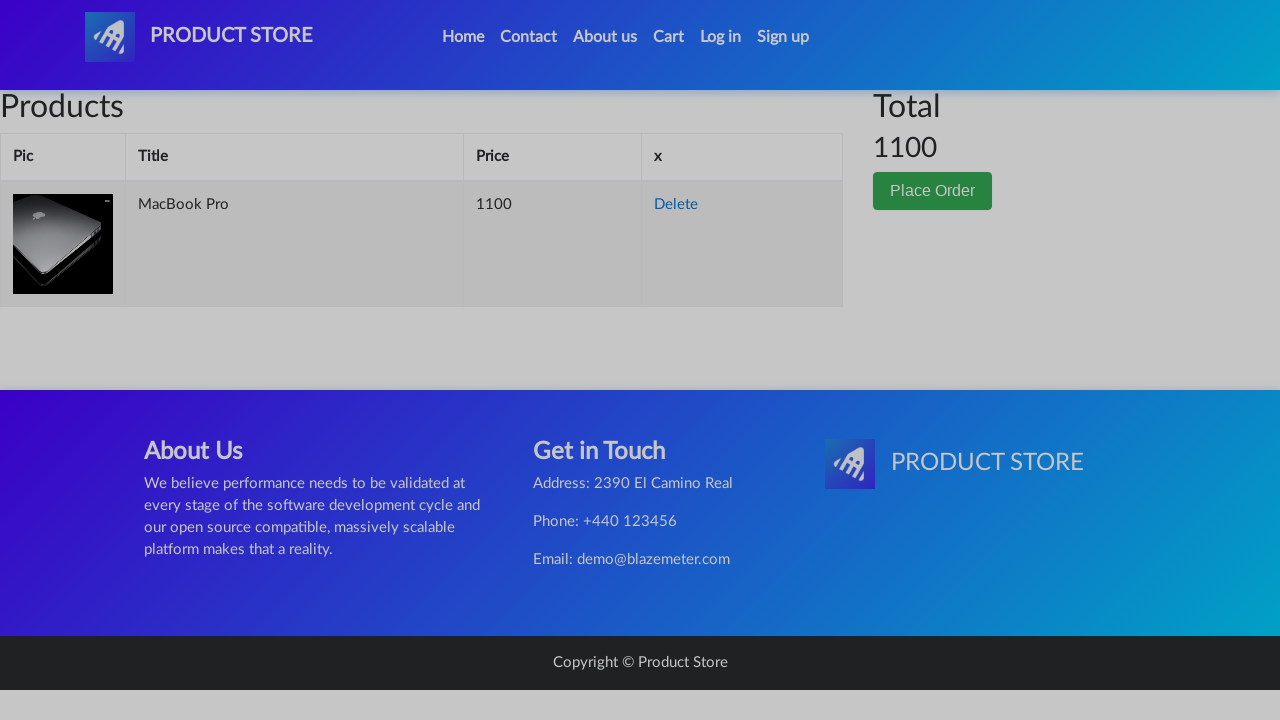

Checkout form loaded, customer details fields are visible
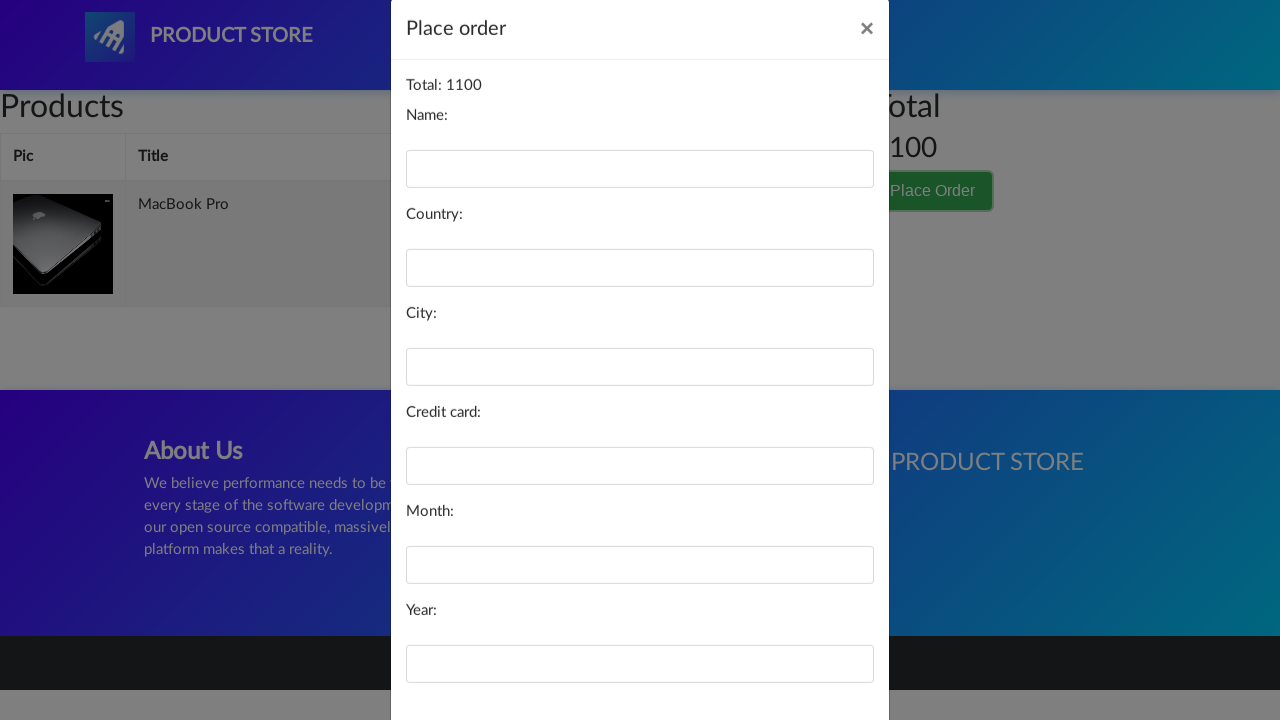

Filled name field with 'Carlos' on #name
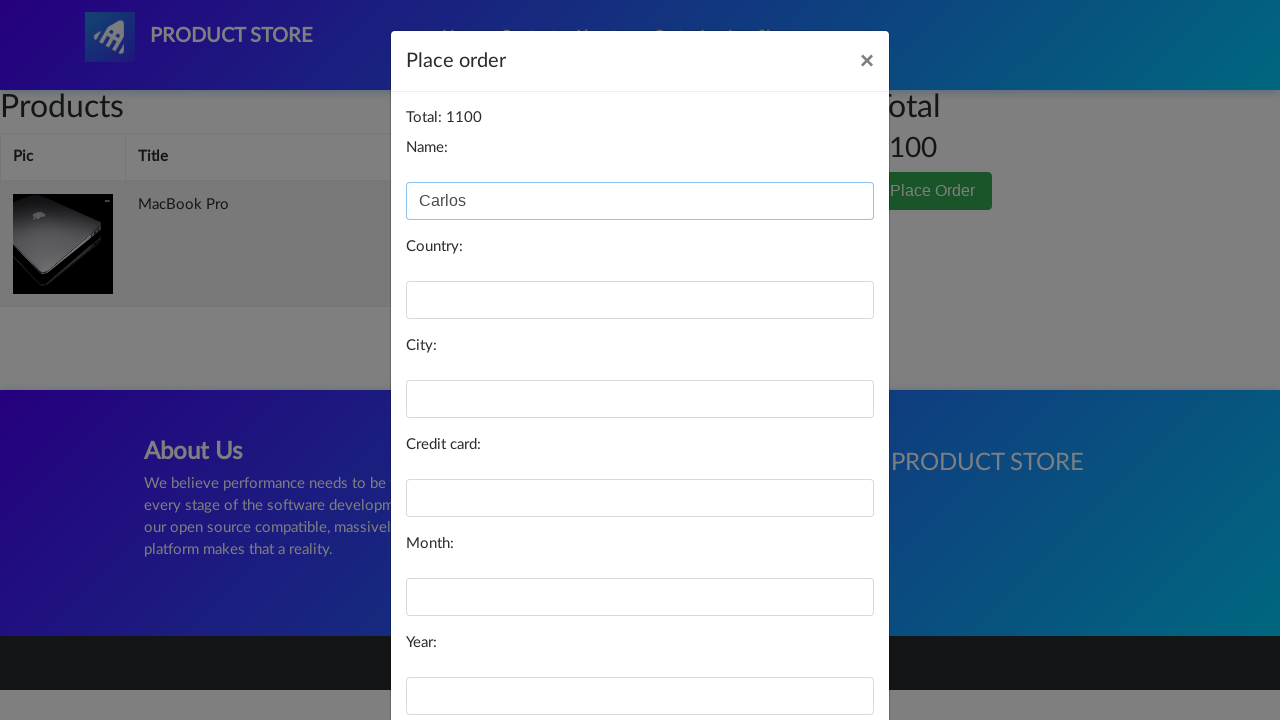

Filled country field with 'Chile' on #country
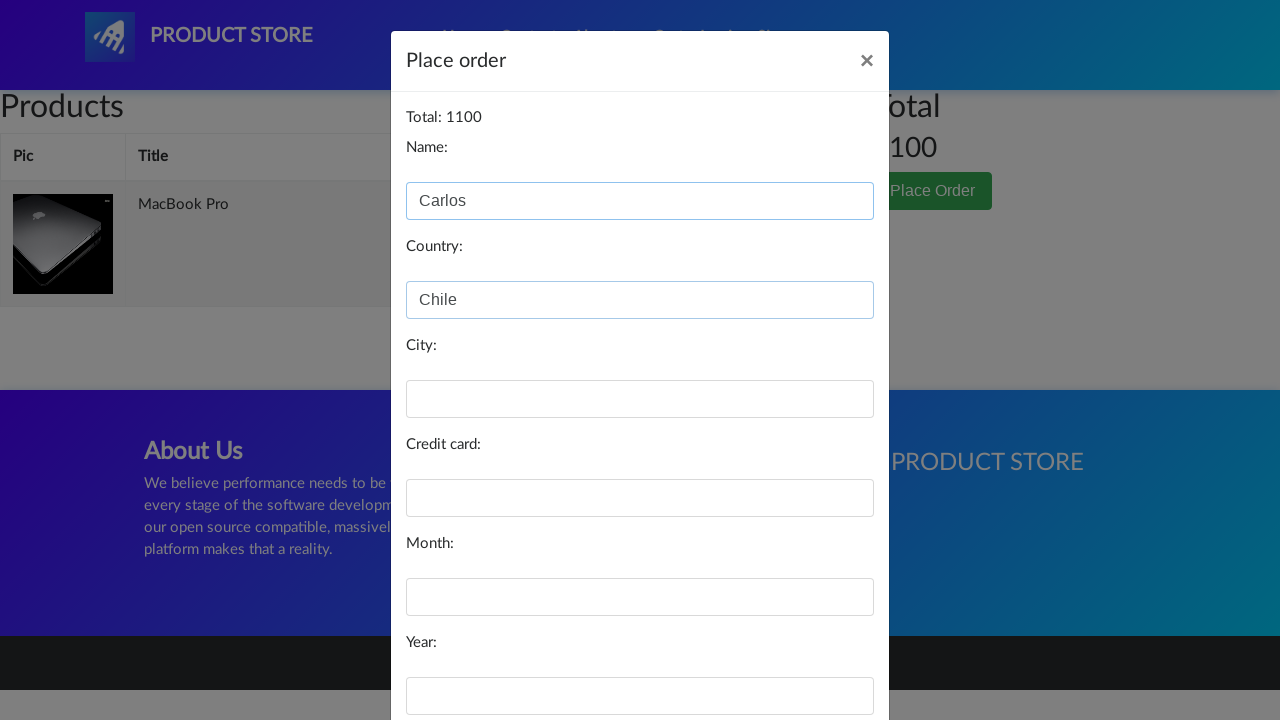

Filled city field with 'Santiago' on #city
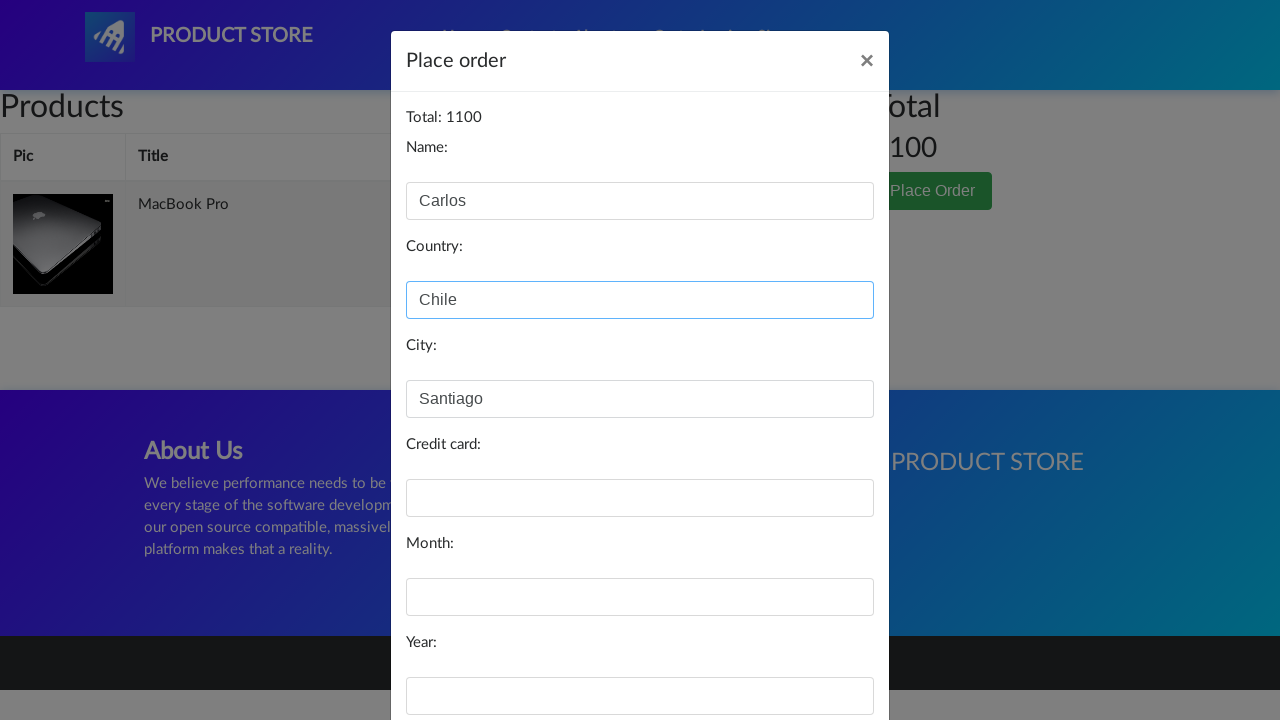

Filled card field with payment card number on #card
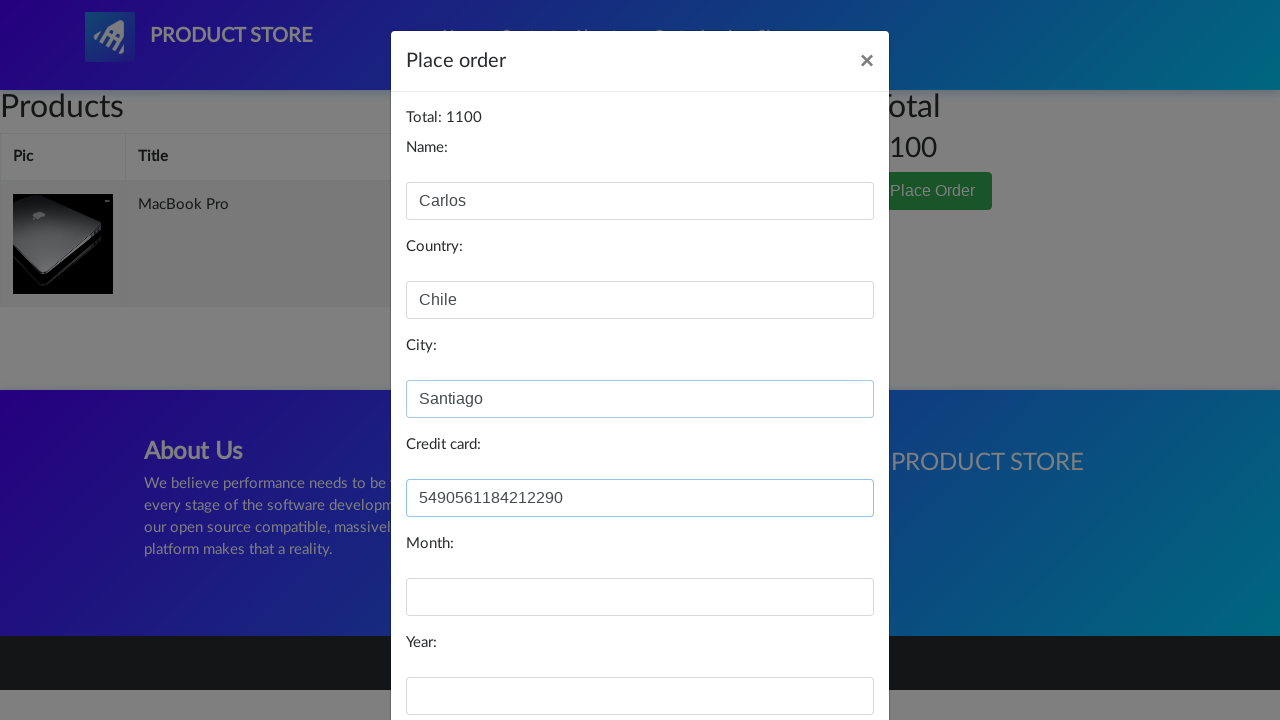

Filled expiry month with '12' on #month
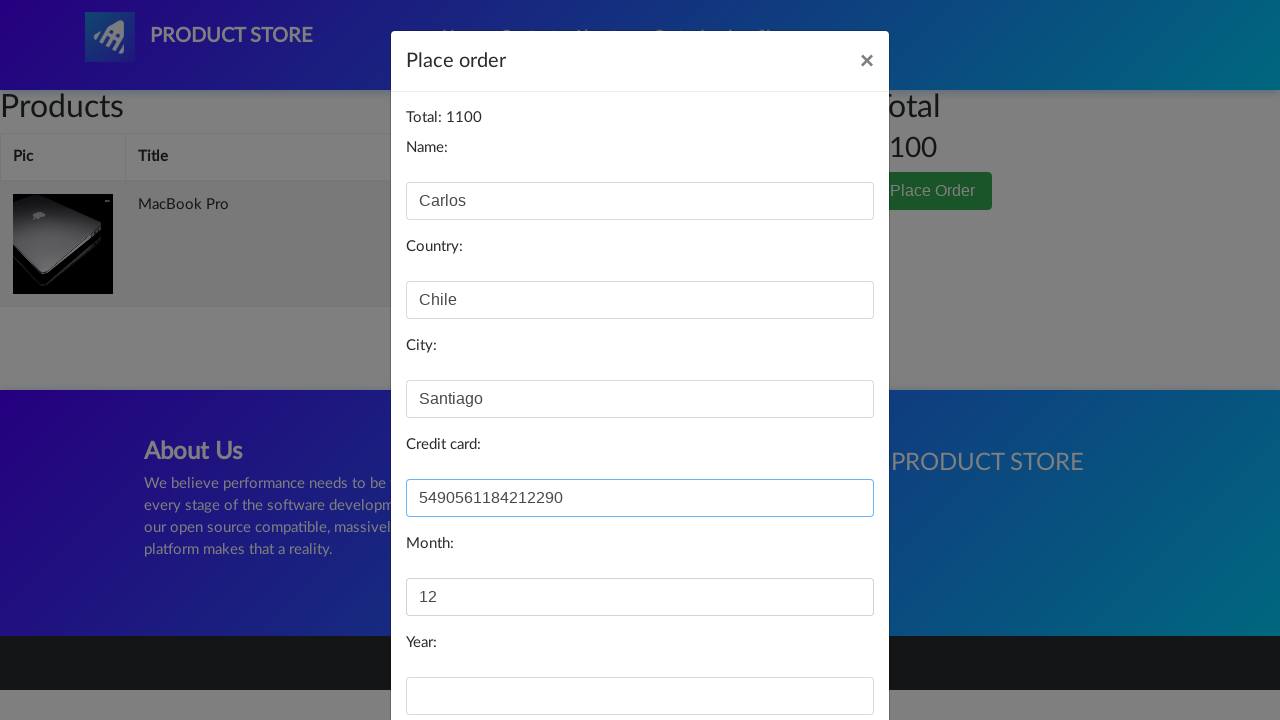

Filled expiry year with '2032' on #year
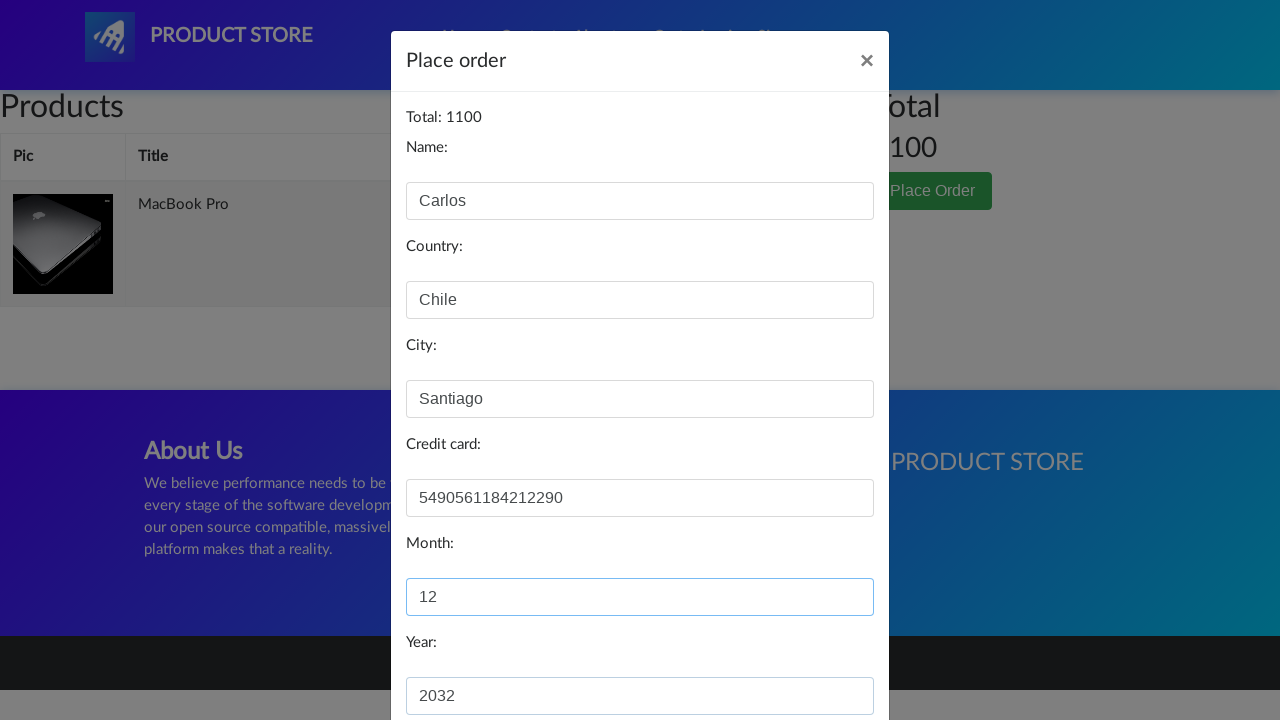

Clicked Purchase button to complete checkout at (823, 655) on xpath=//button[contains(text(),'Purchase')]
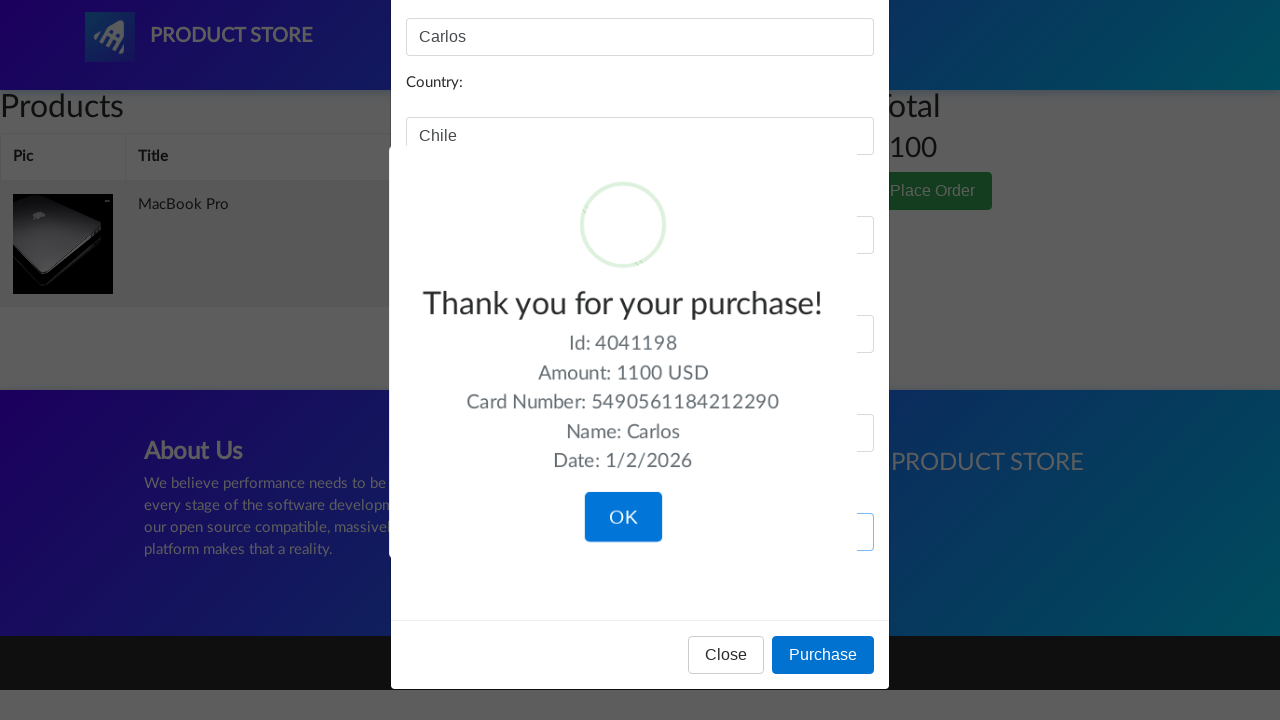

Purchase completed successfully, confirmation message displayed
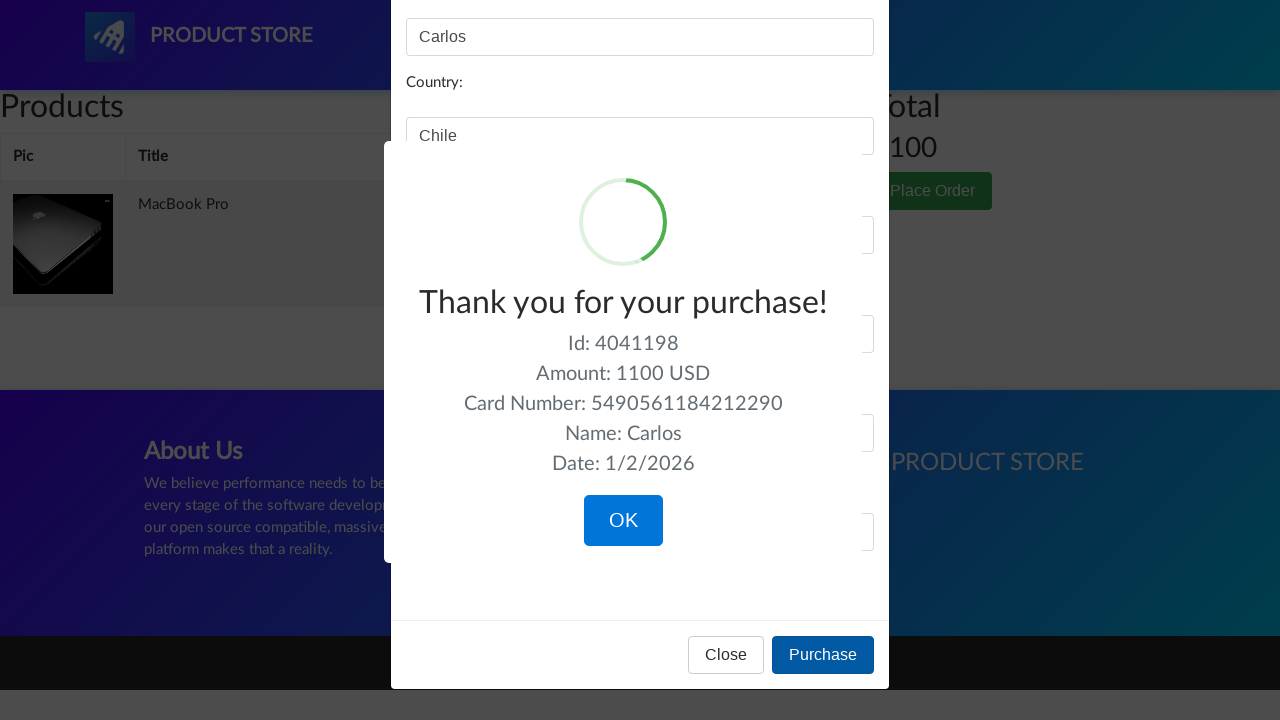

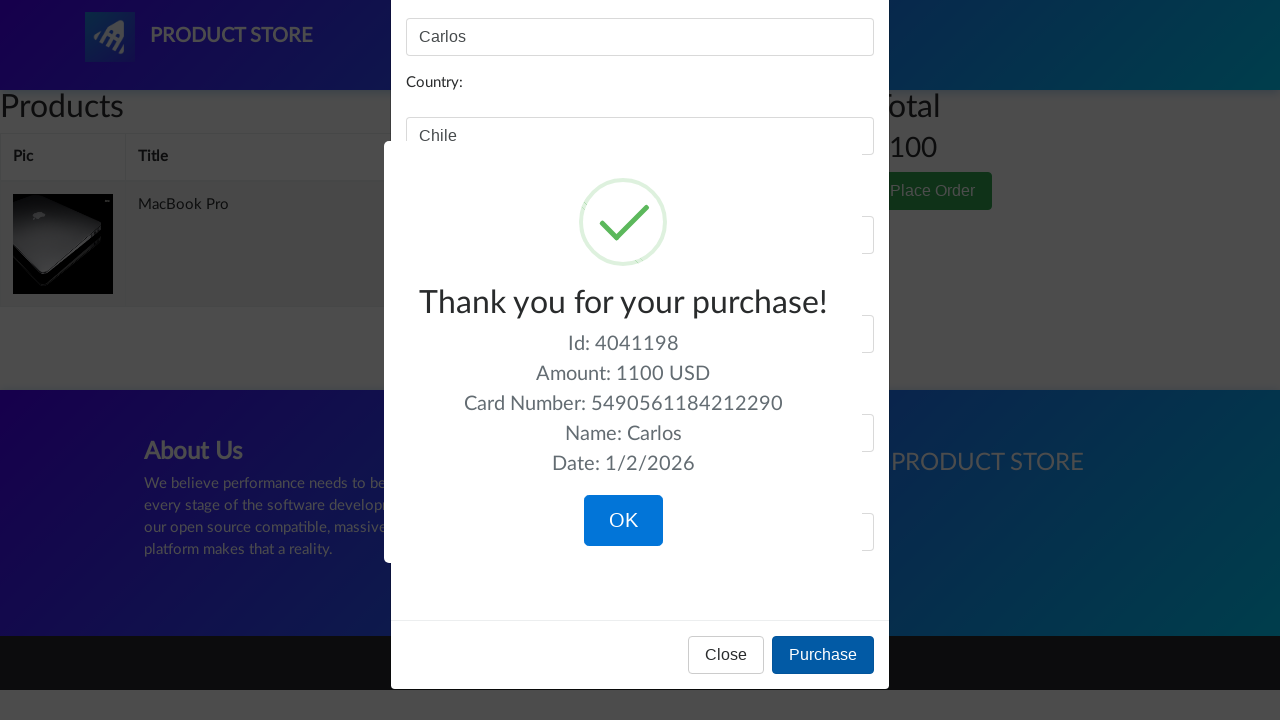